Tests the state dropdown selection on a signup form by selecting an option by index

Starting URL: https://freelance-learn-automation.vercel.app/signup

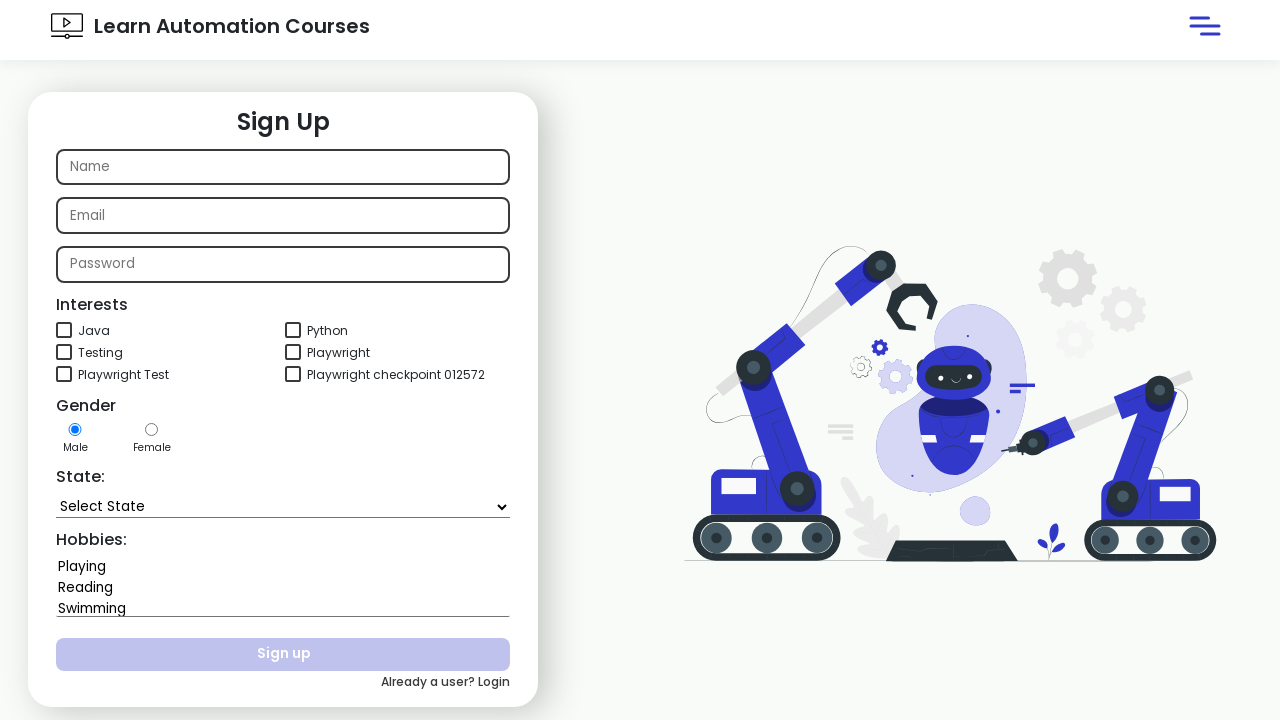

Selected state option at index 8 from state dropdown on select[name='state']
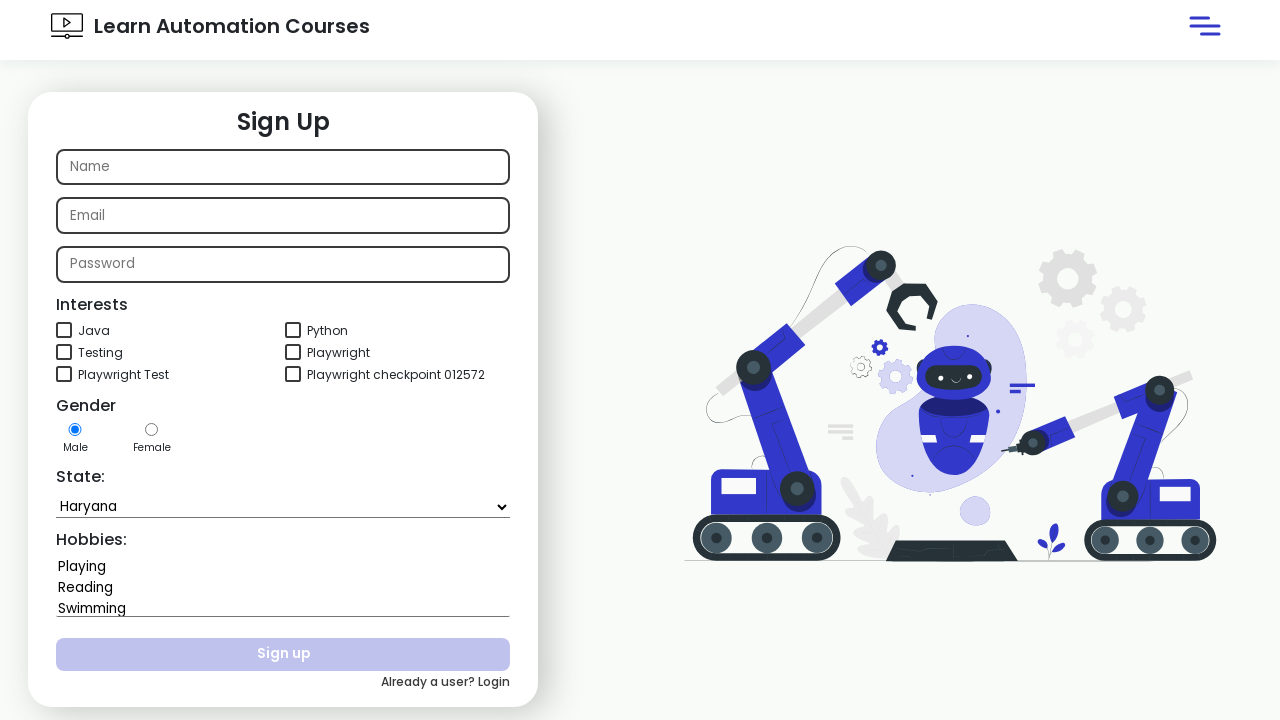

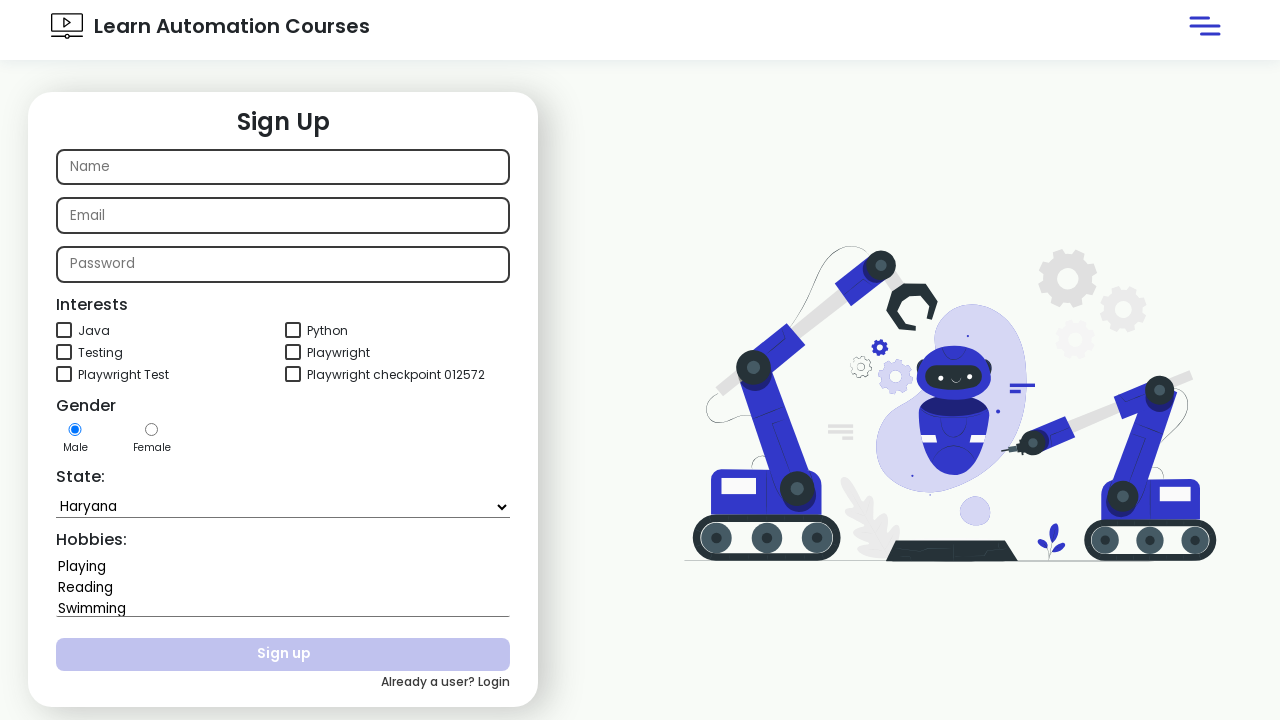